Navigates to a simple context menu demo page and waits for the page to load, testing basic browser navigation.

Starting URL: https://syntaxprojects.com/simple_context_menu.php

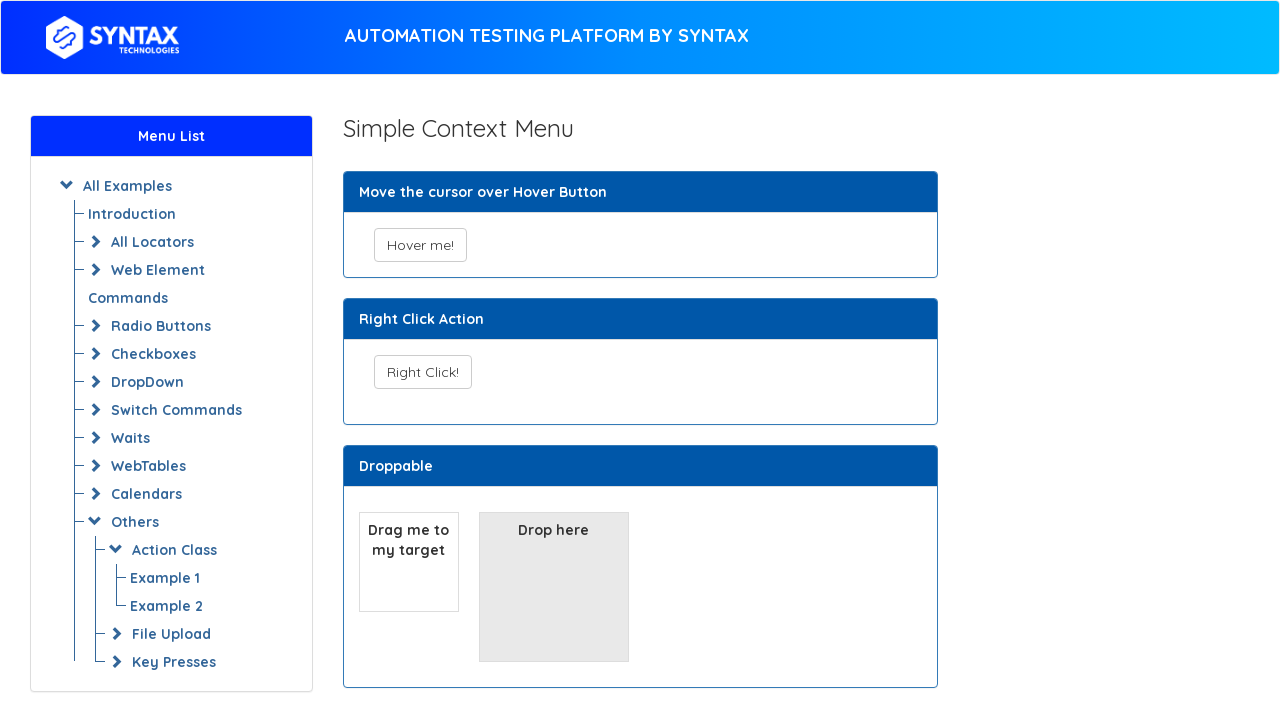

Set viewport size to 1920x1080
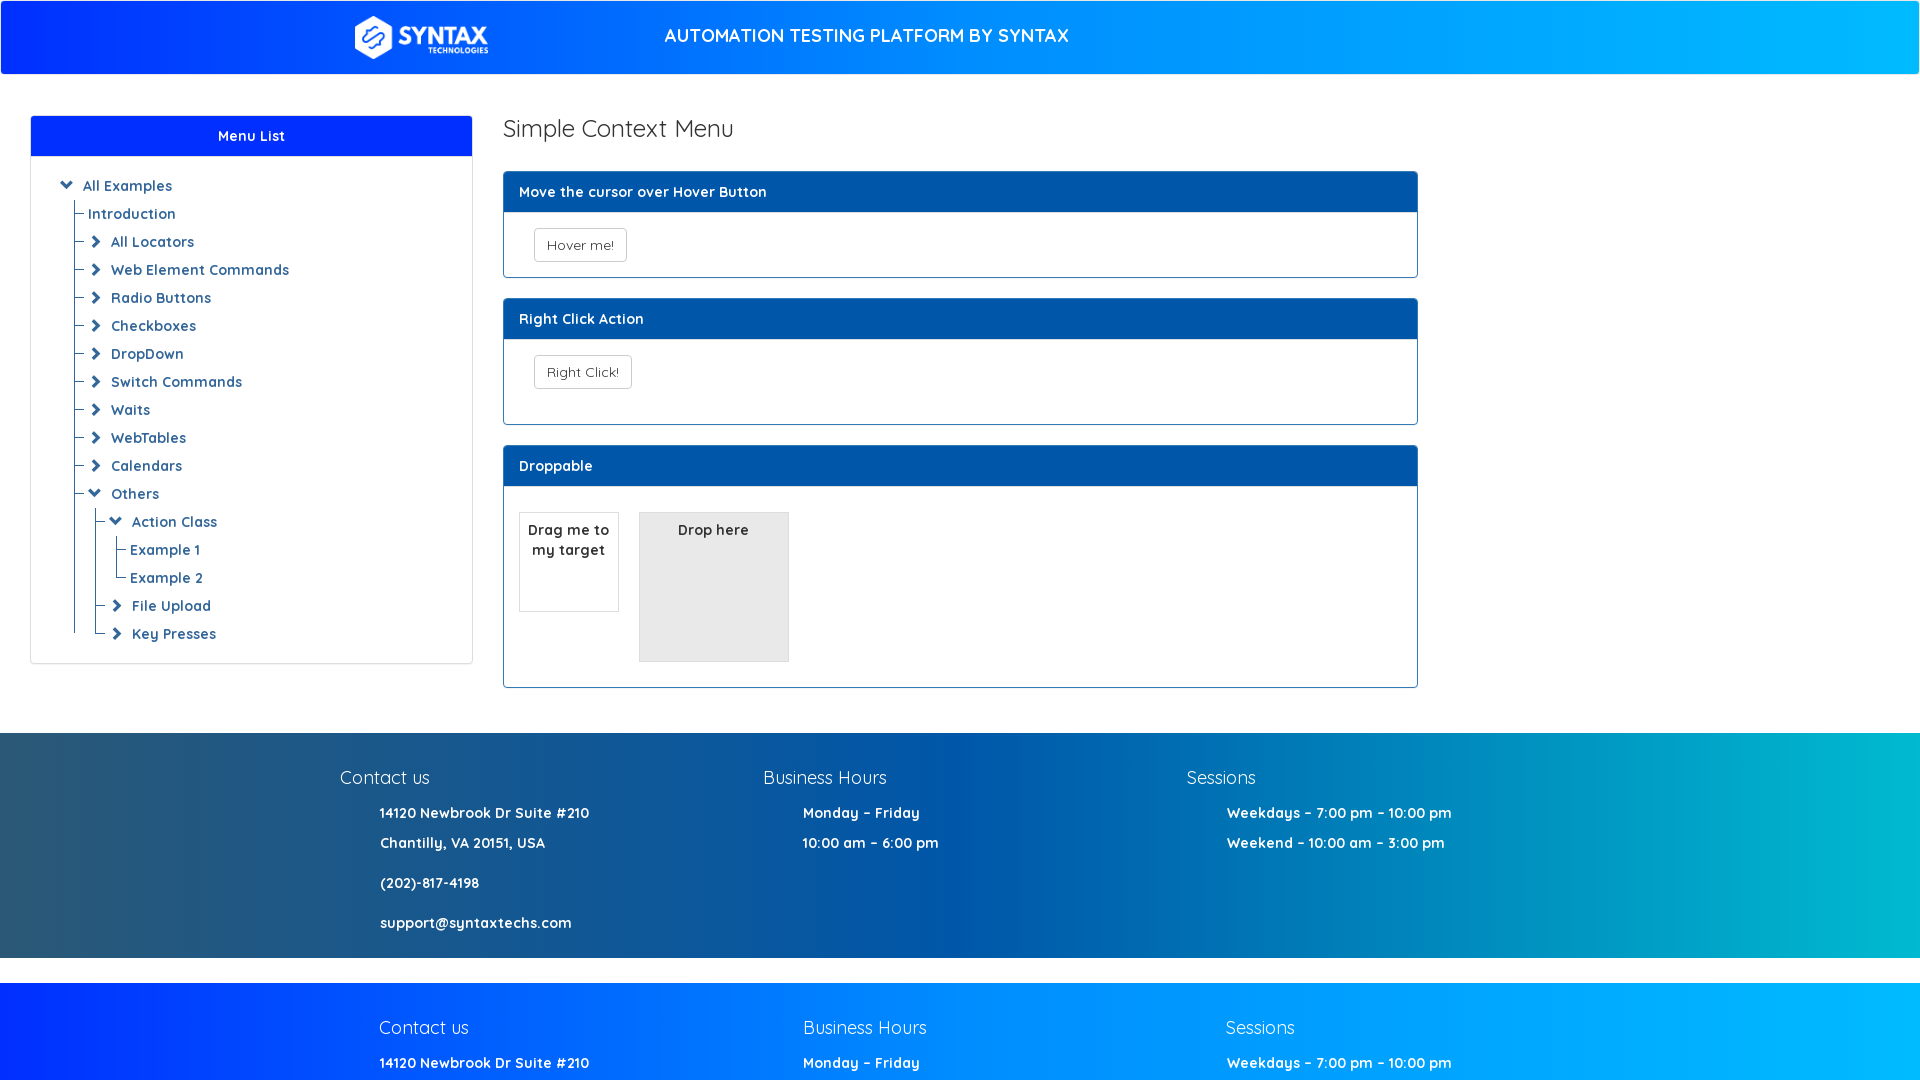

Waited for page to load (networkidle)
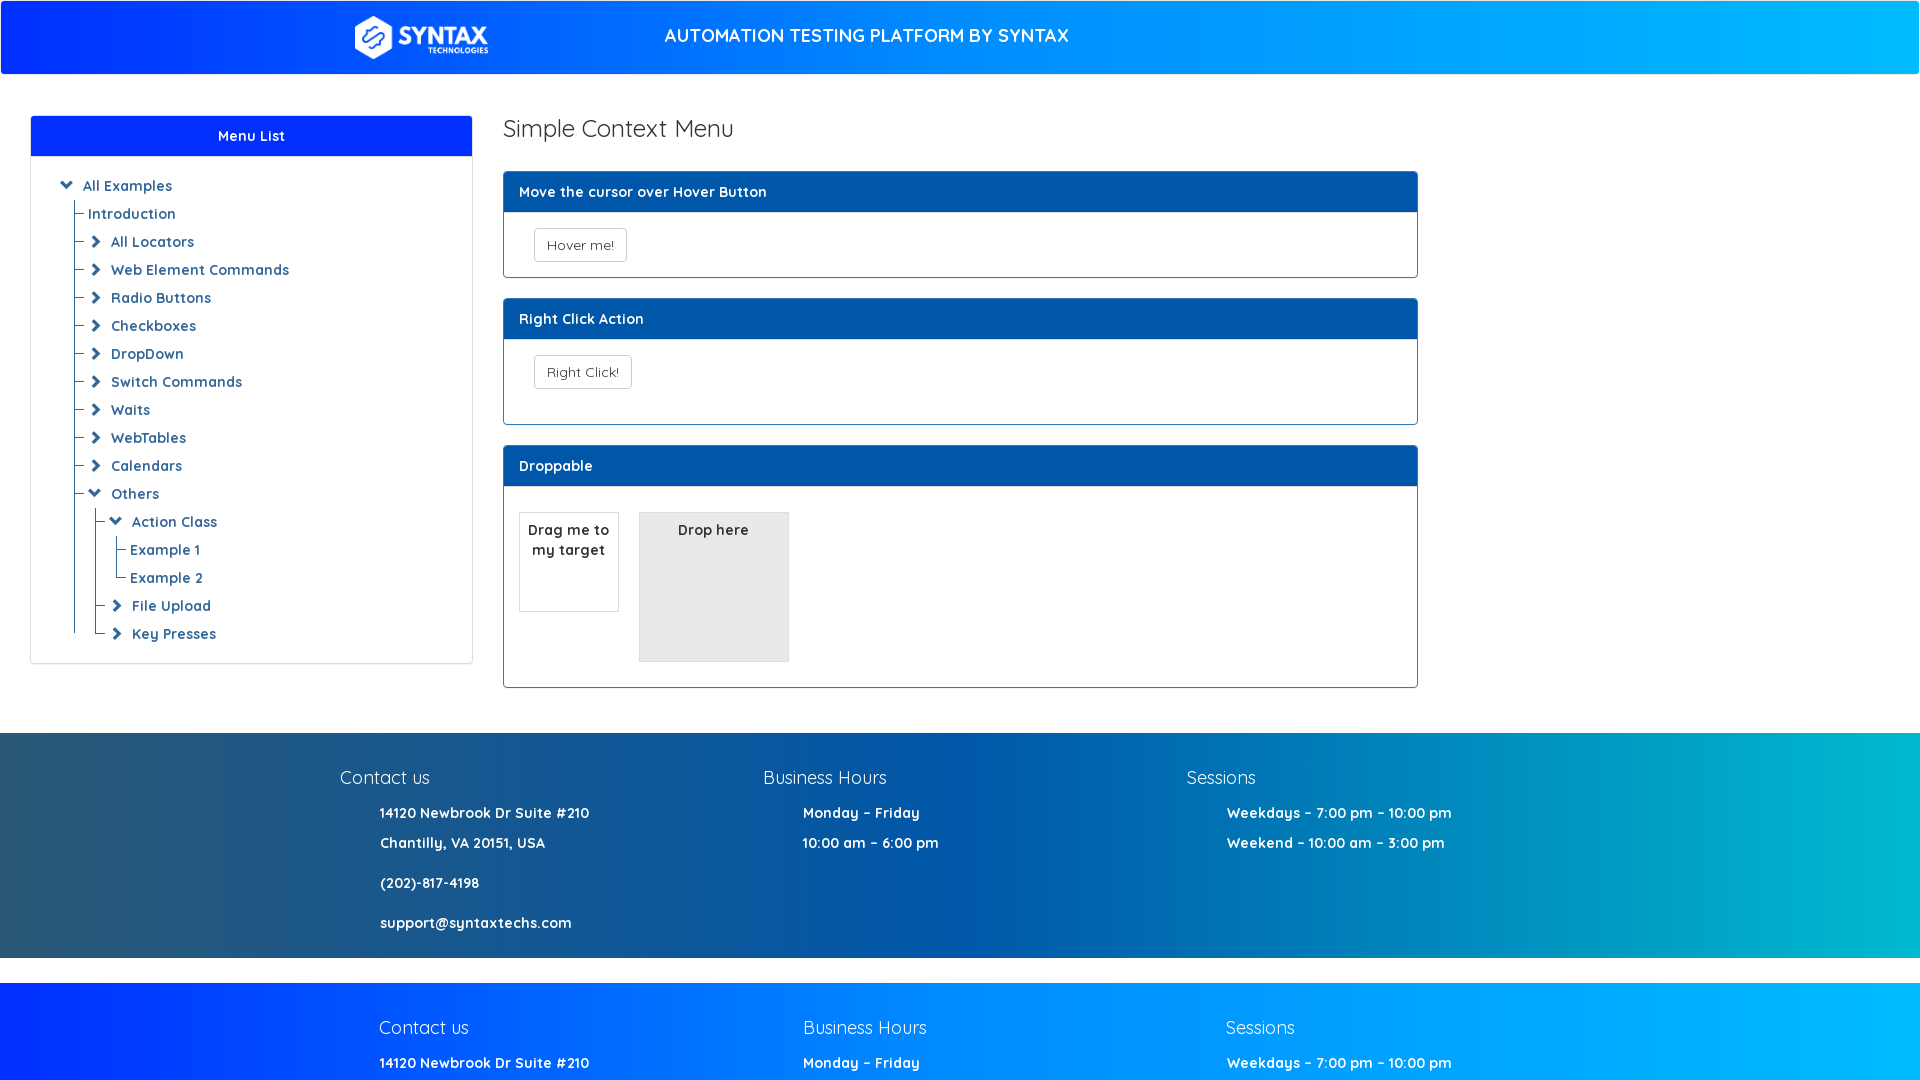

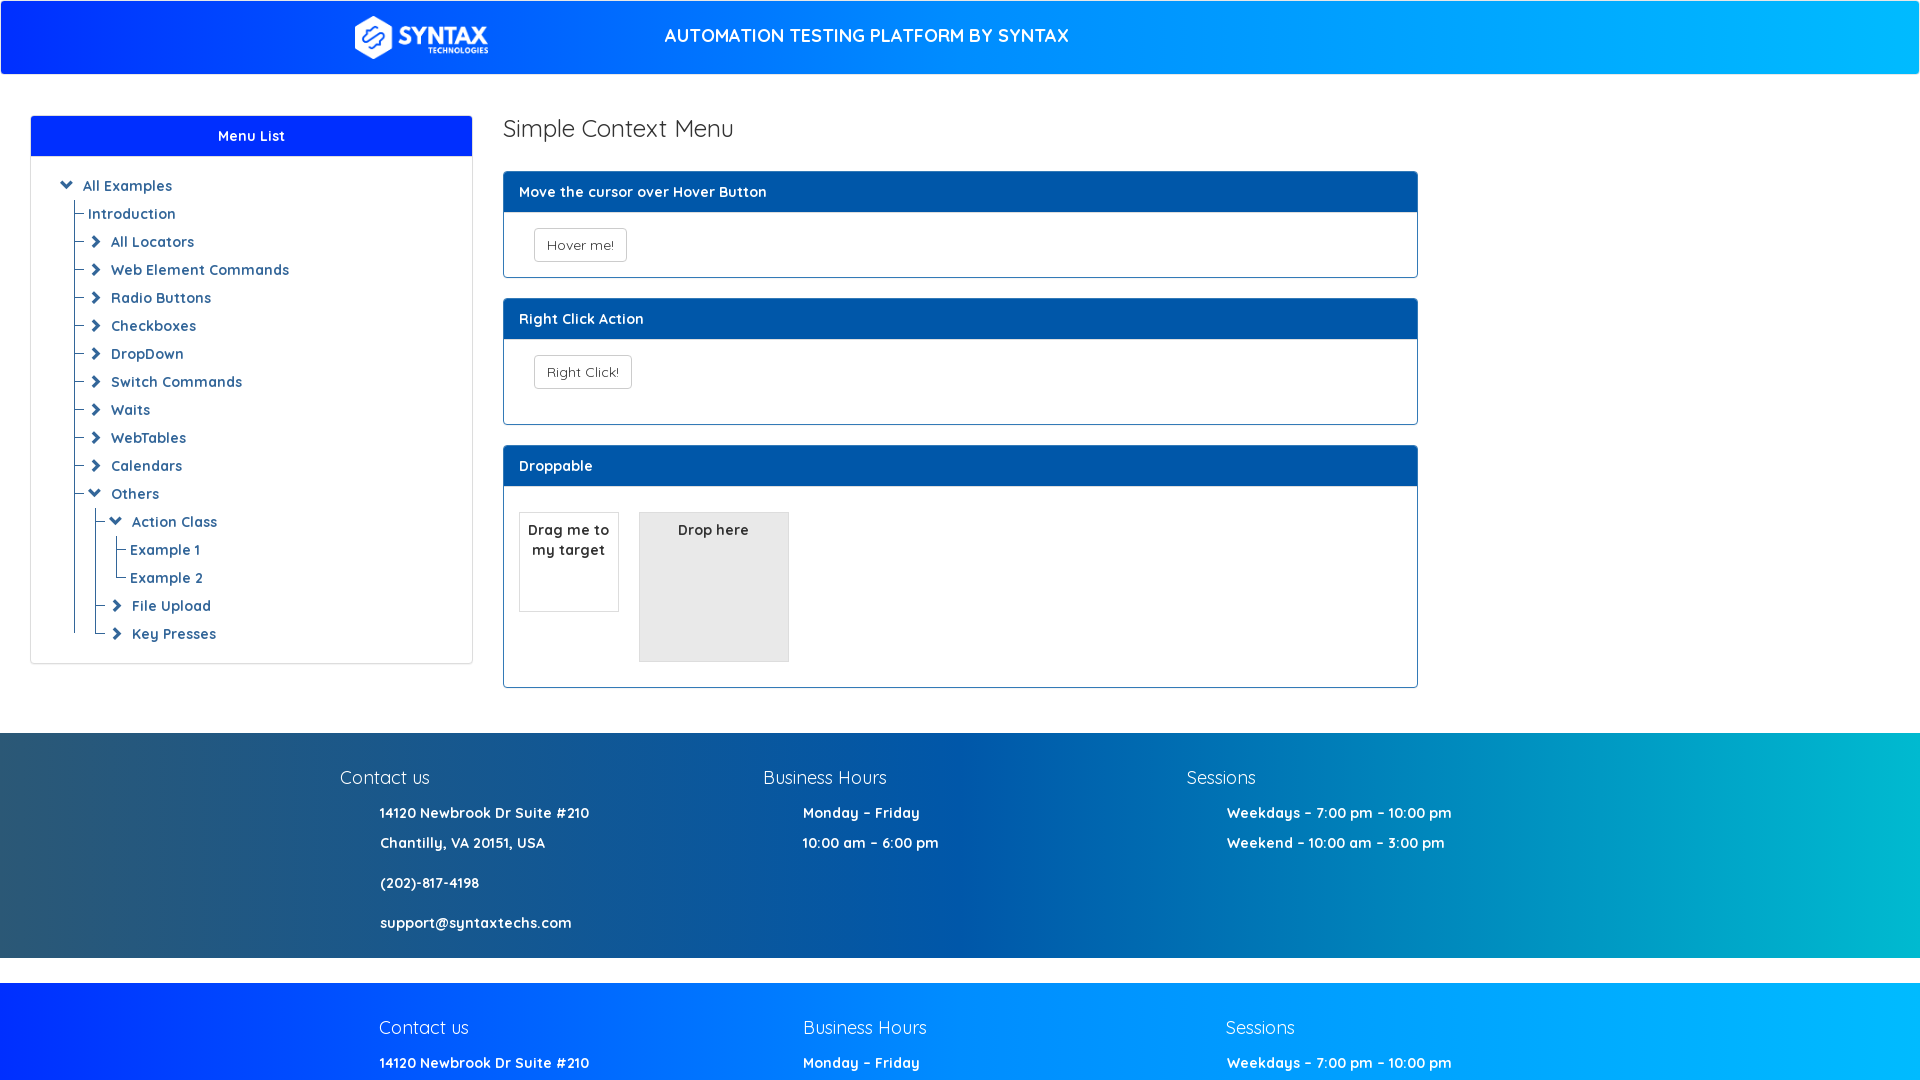